Tests the username field with lowercase, uppercase and special characters, length less than 50.

Starting URL: https://buggy.justtestit.org/register

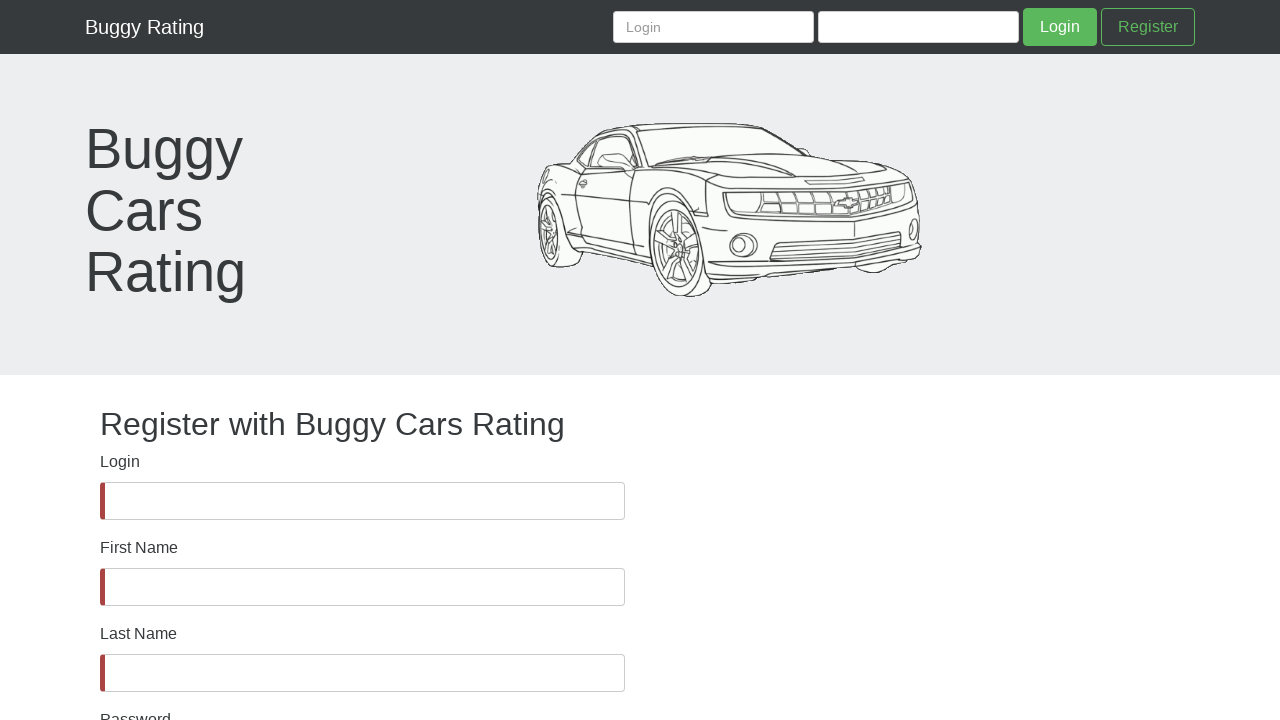

Waited for username field to be visible
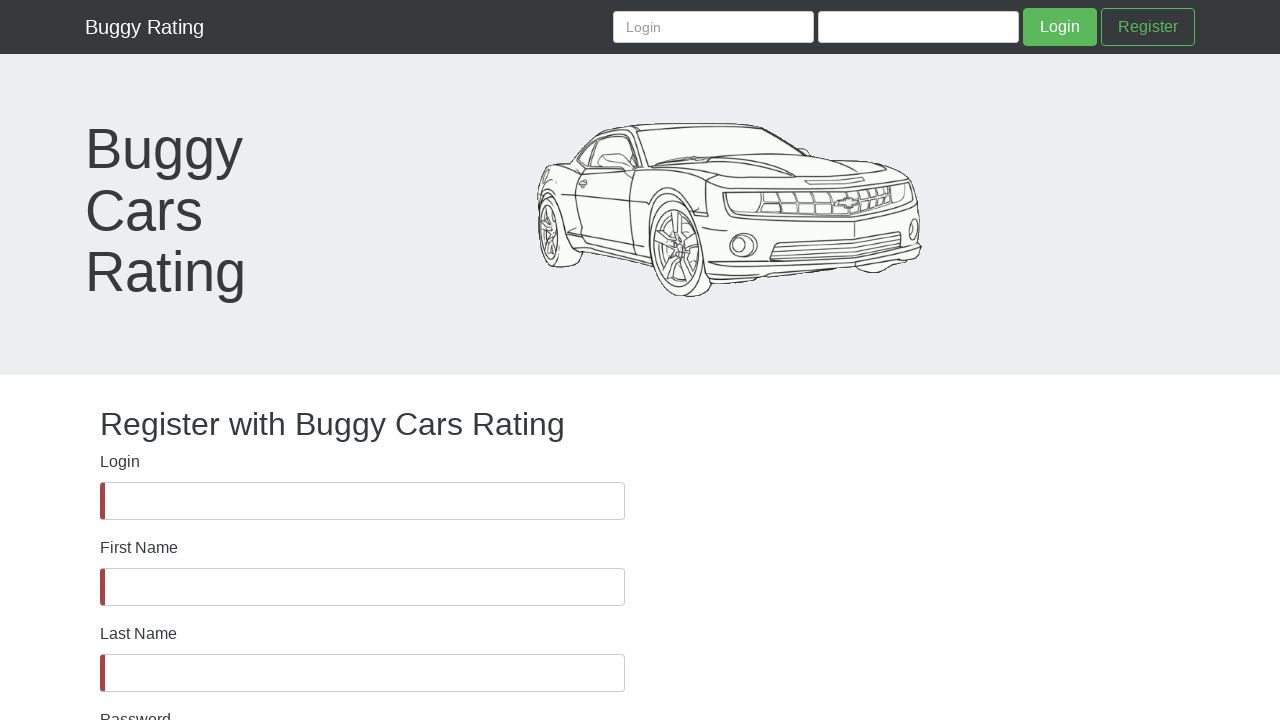

Verified username field is visible
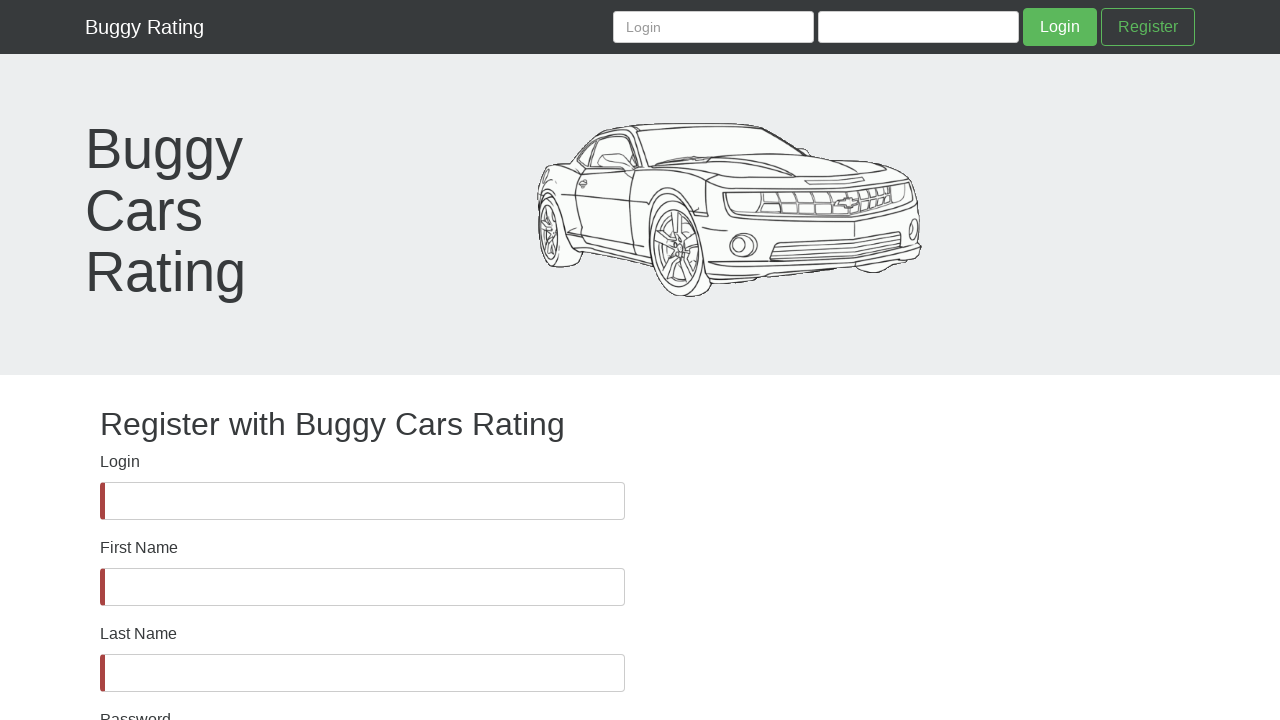

Filled username field with mixed case and special characters (length < 50) on #username
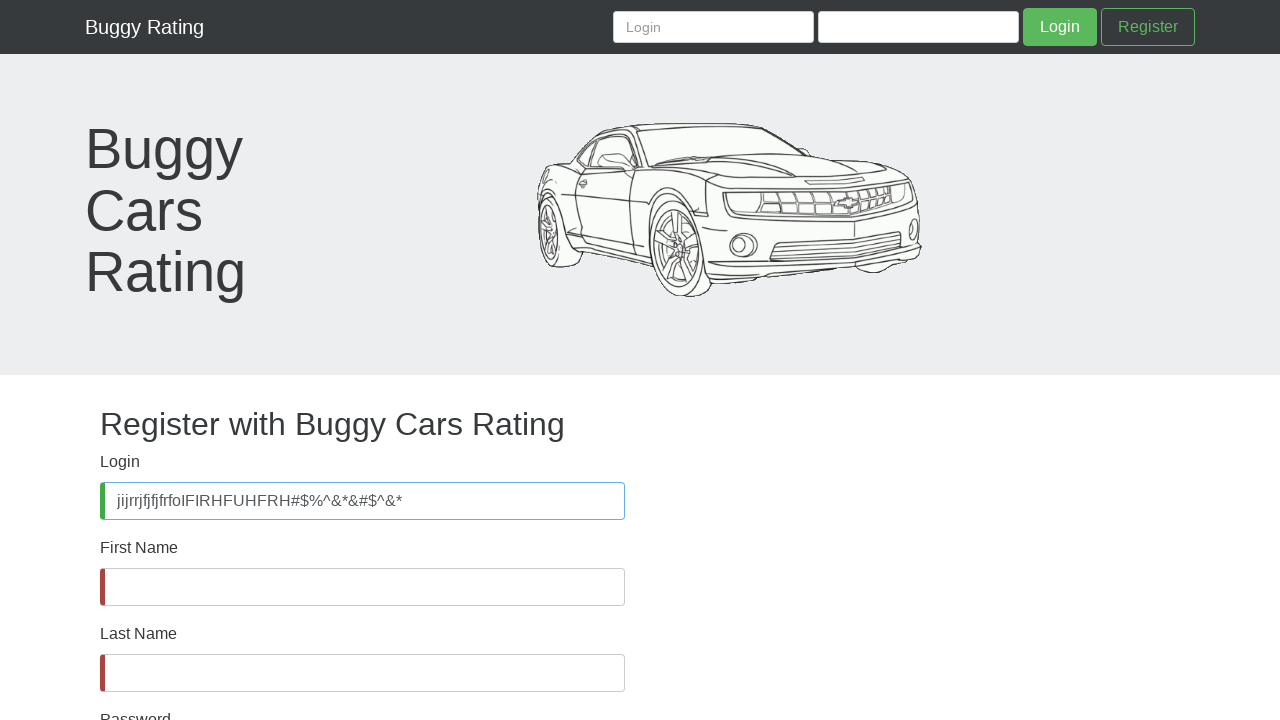

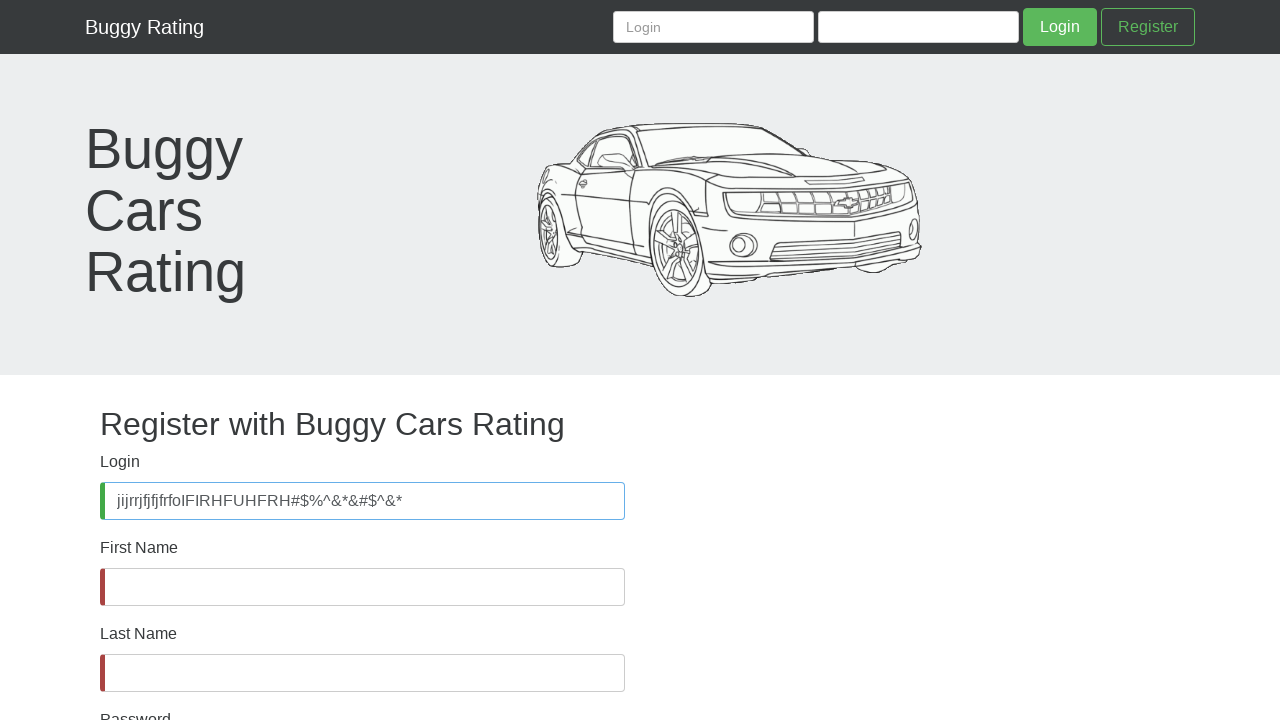